Tests Google Translate by entering text in English and waiting for the French translation to appear

Starting URL: https://translate.google.com/?sl=en&tl=fr

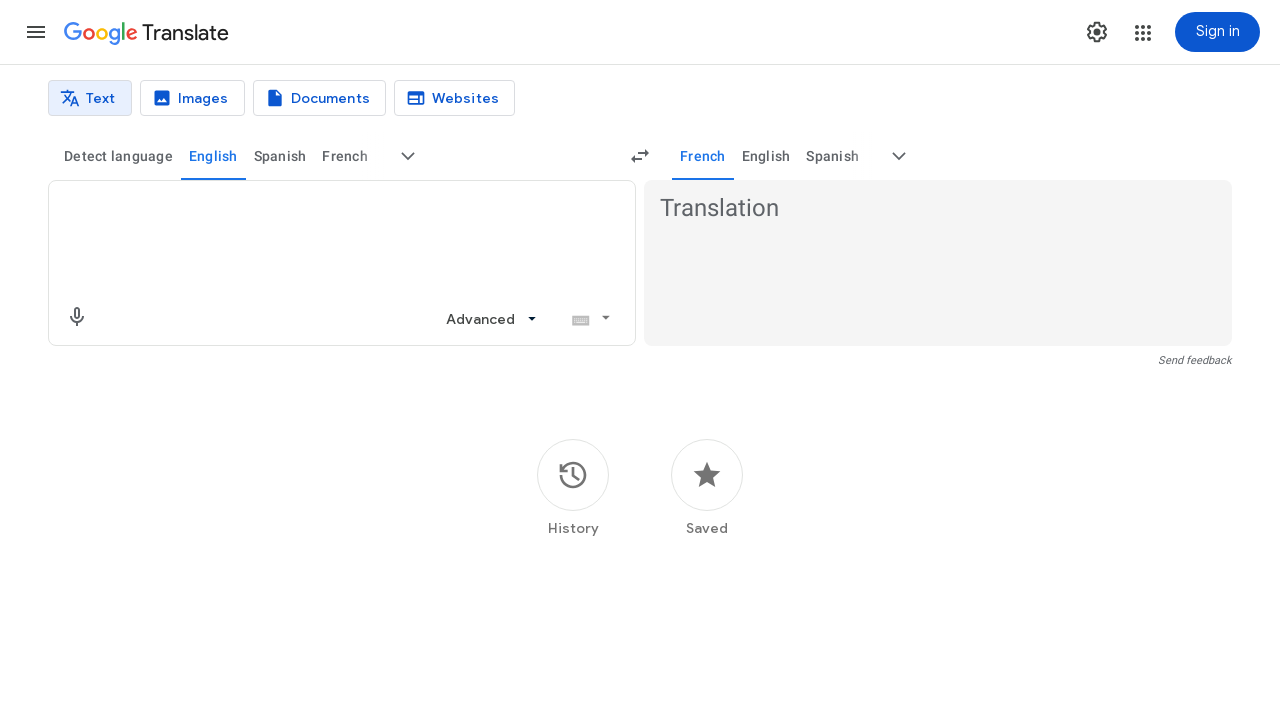

Waited for text input field to appear
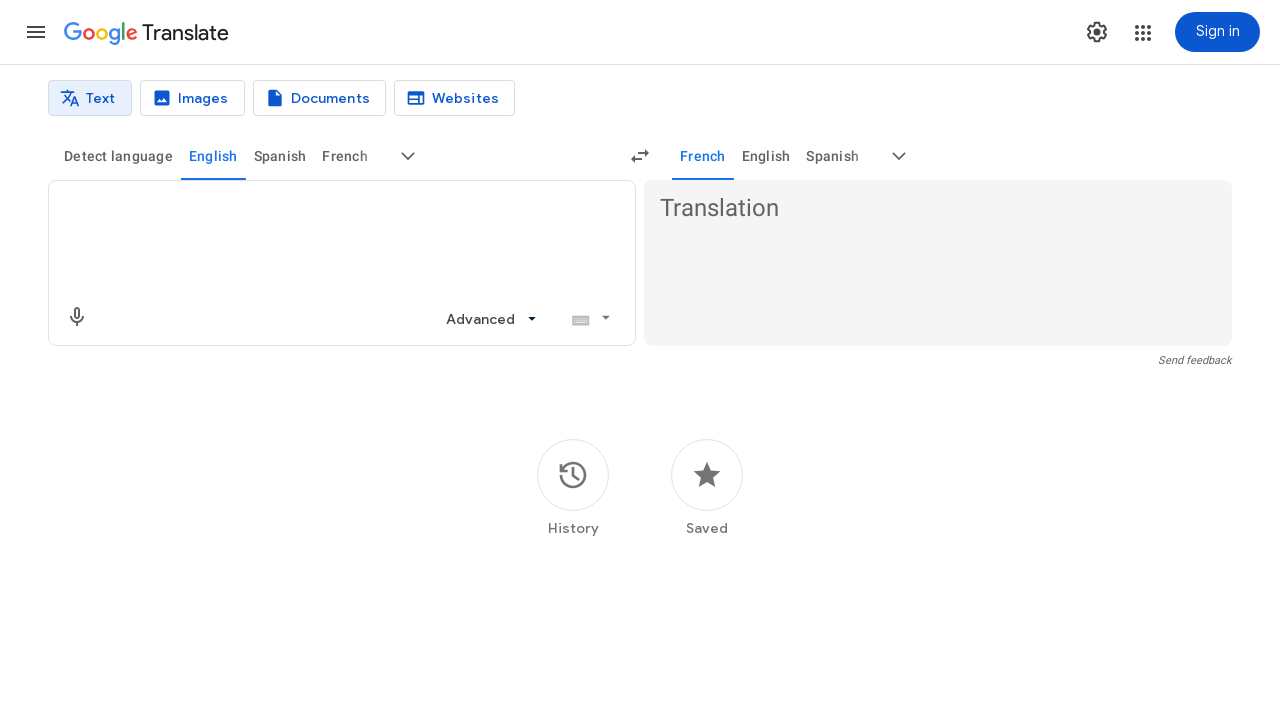

Cleared existing text from input field
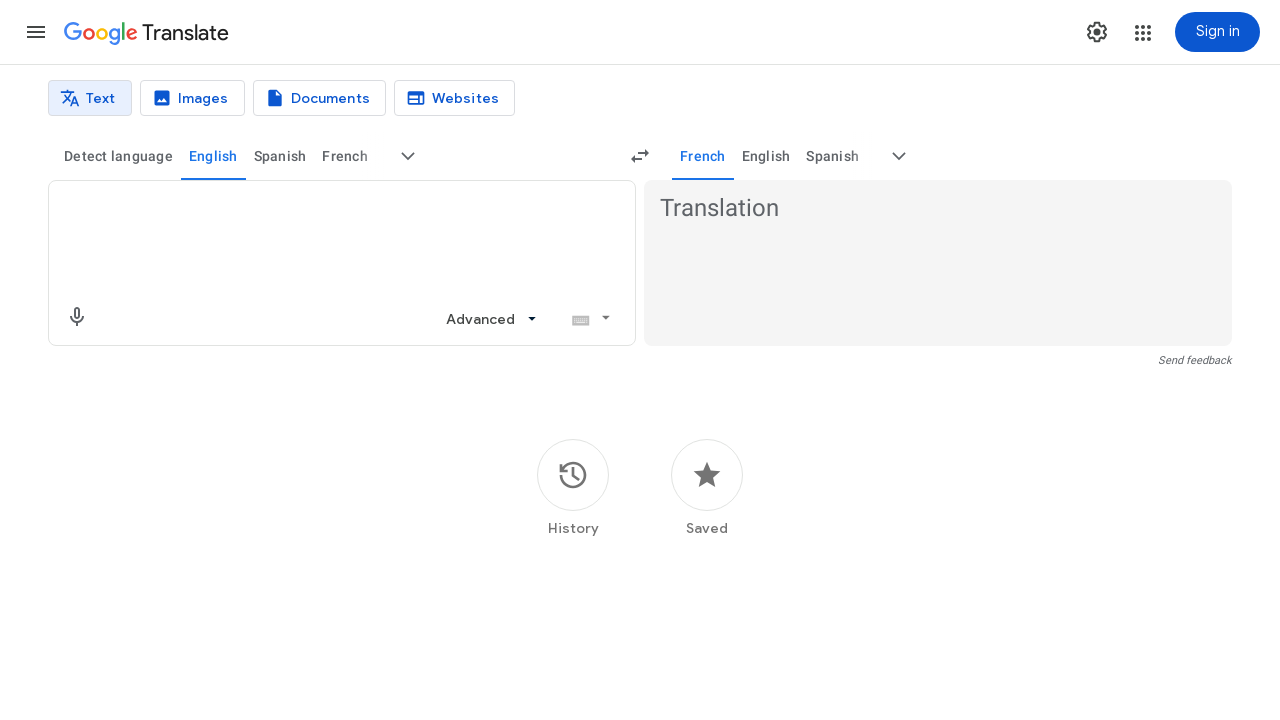

Entered English text 'Hello, how are you today?' for translation
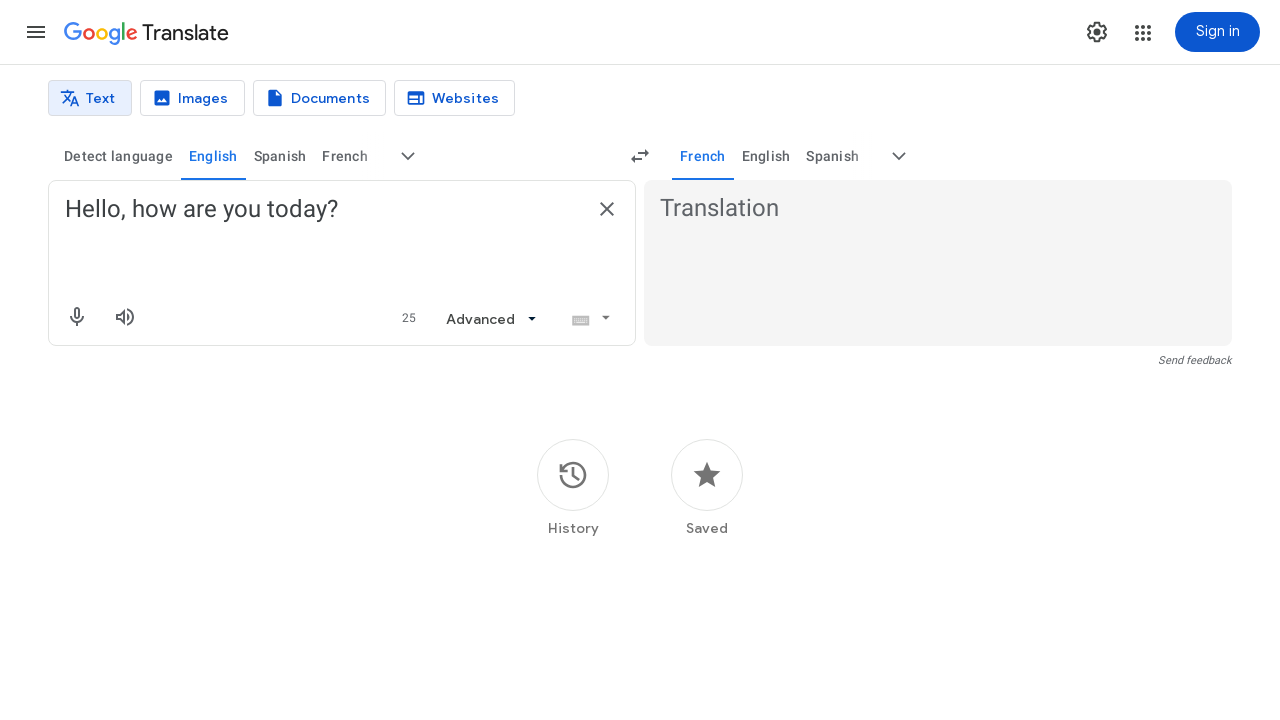

French translation appeared
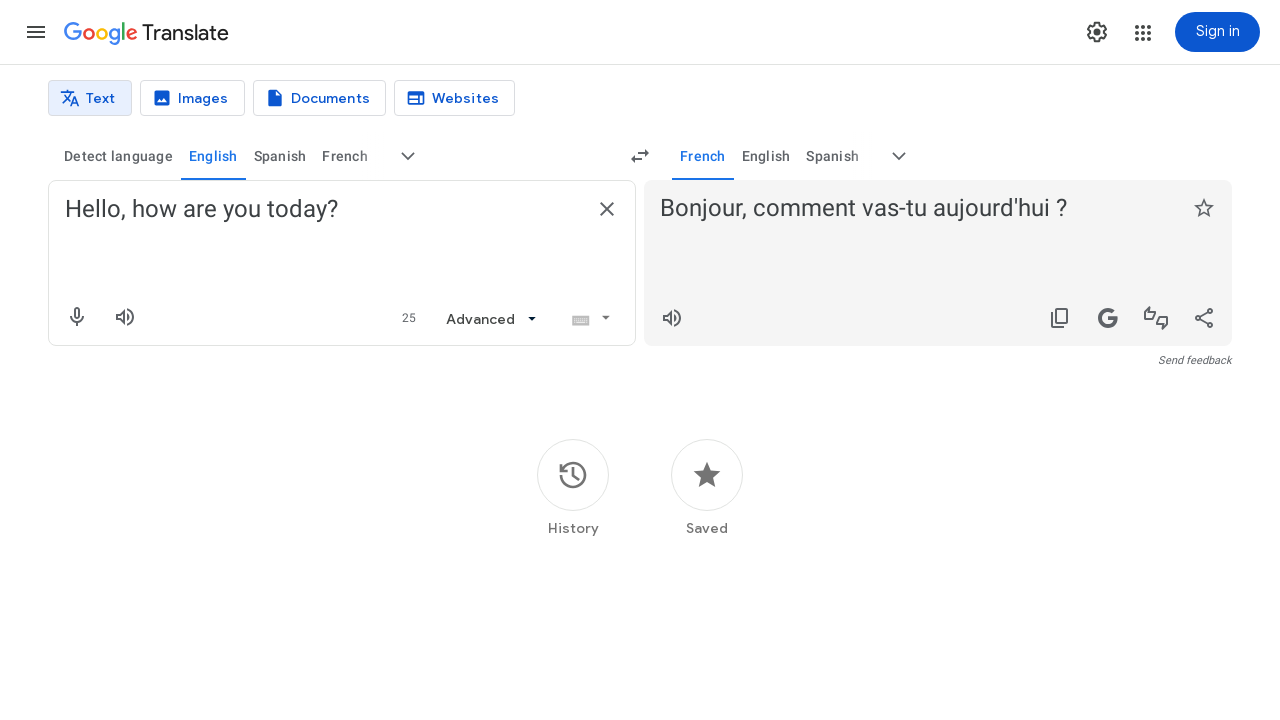

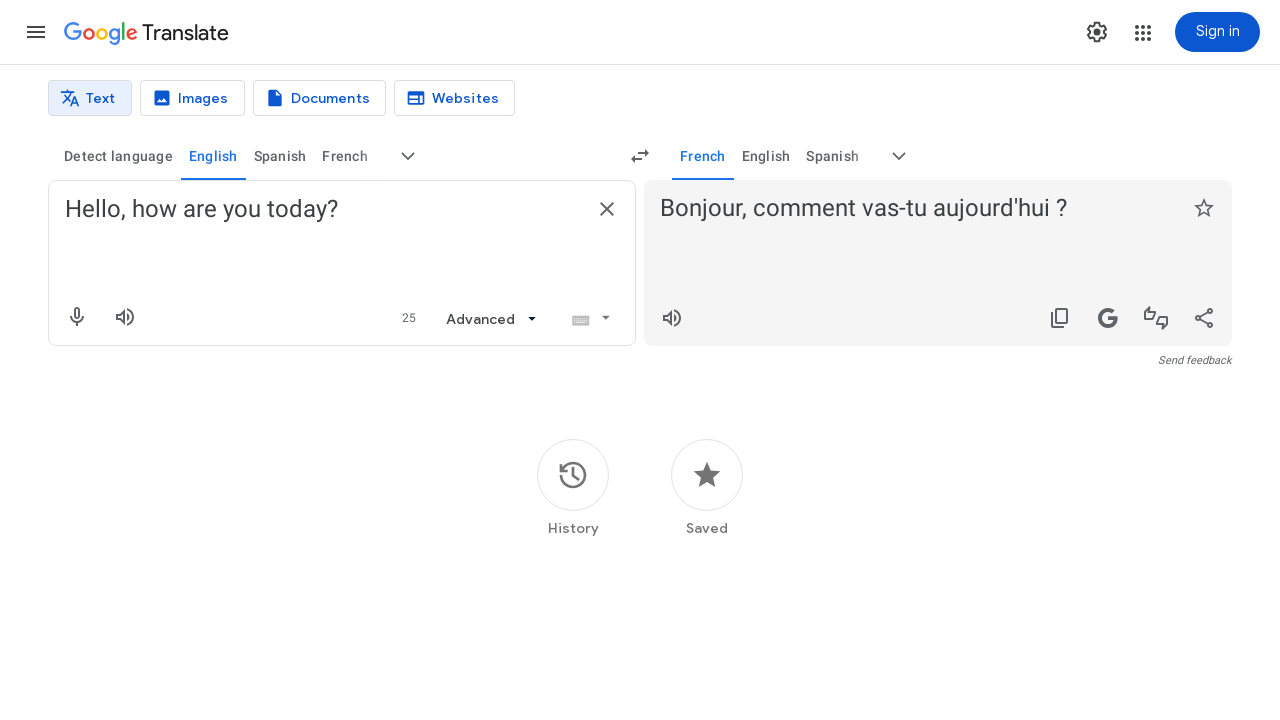